Tests drag and drop functionality by dragging an element and dropping it into a target area

Starting URL: https://the-internet.herokuapp.com/drag_and_drop

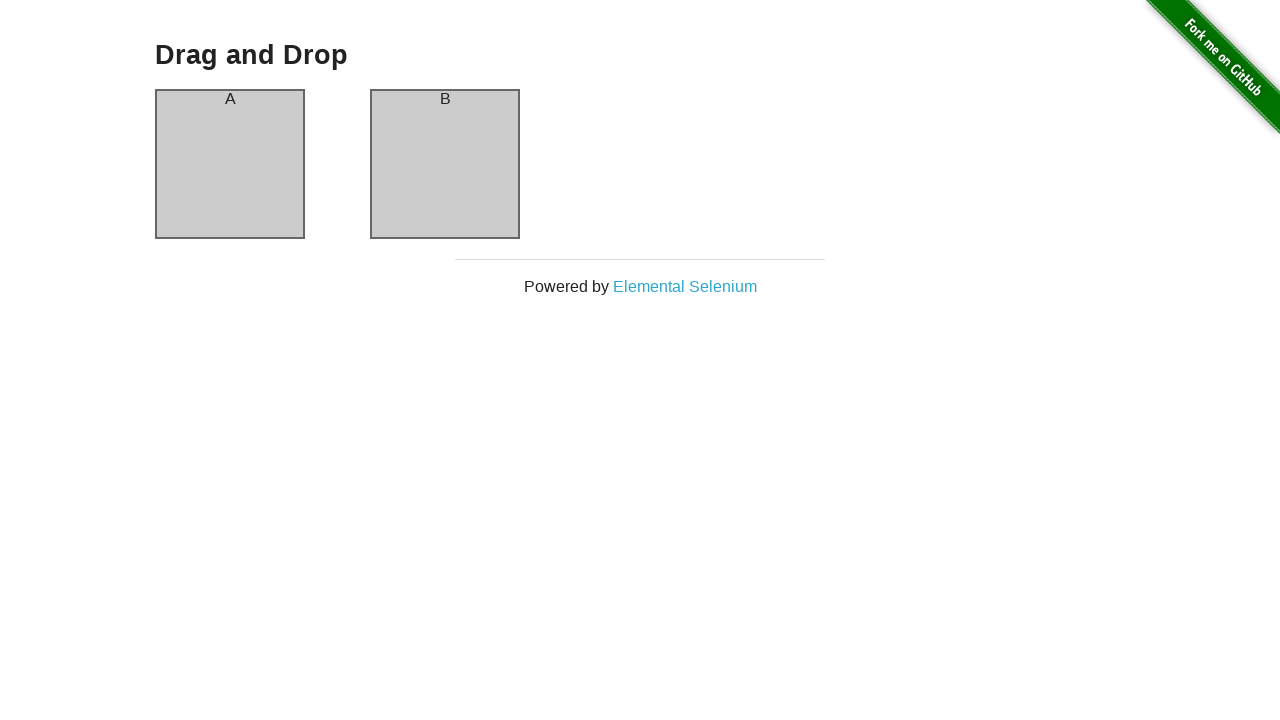

Located source element (Column A)
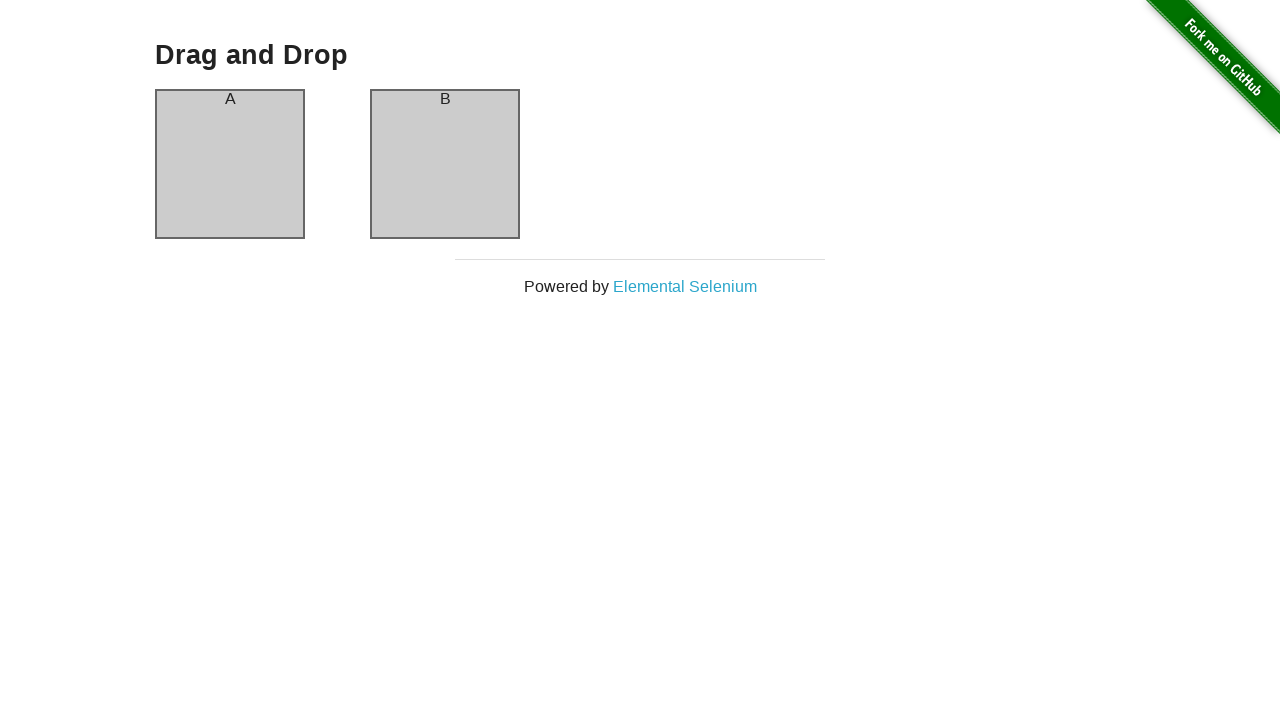

Located target element (Column B)
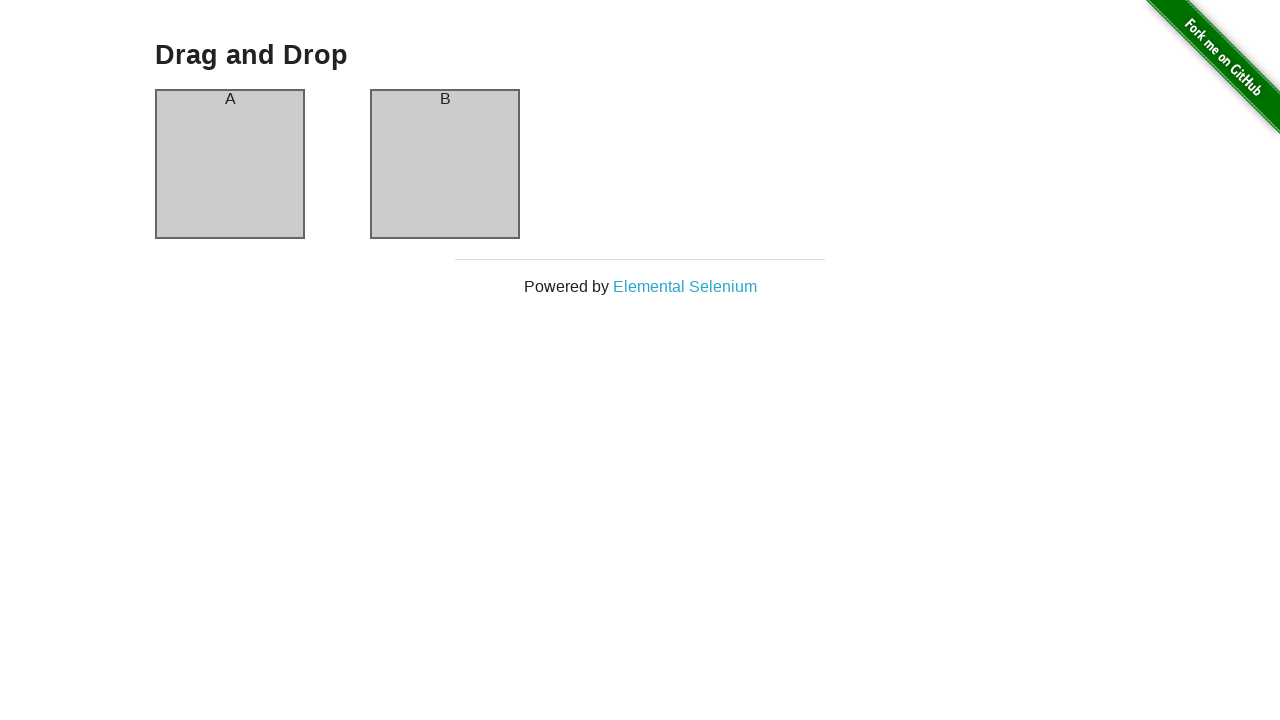

Dragged Column A and dropped it onto Column B at (445, 164)
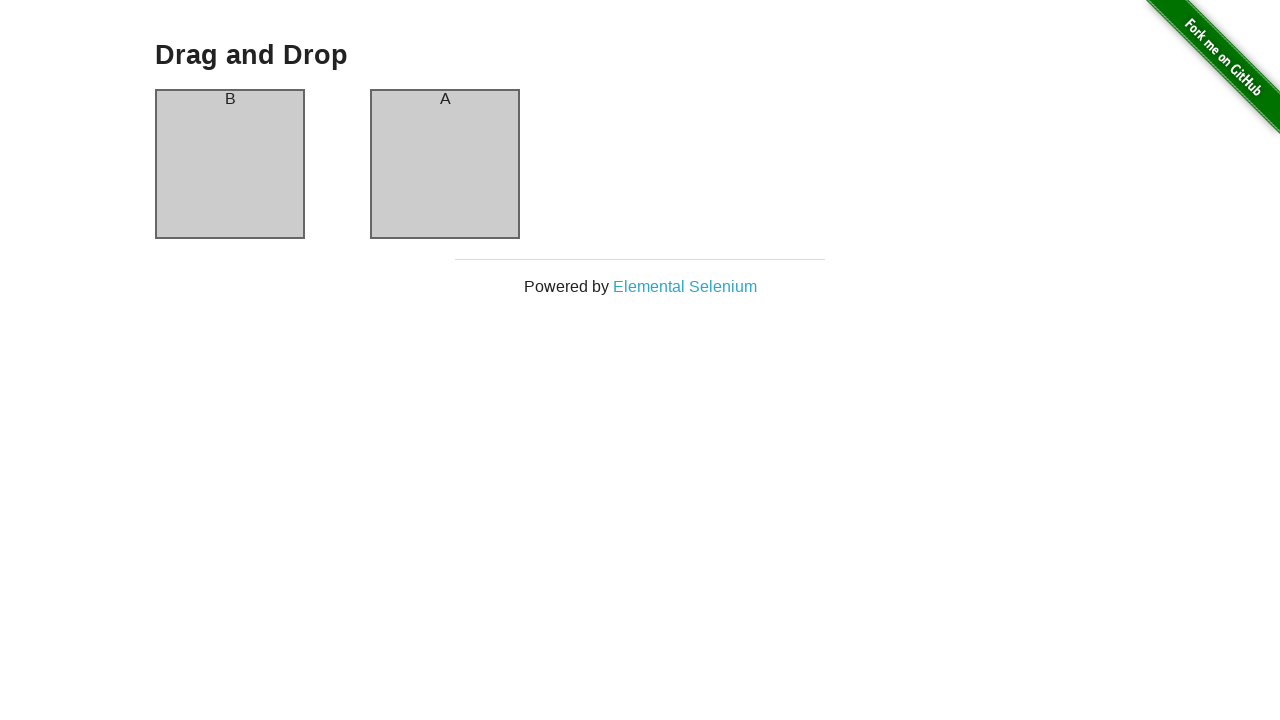

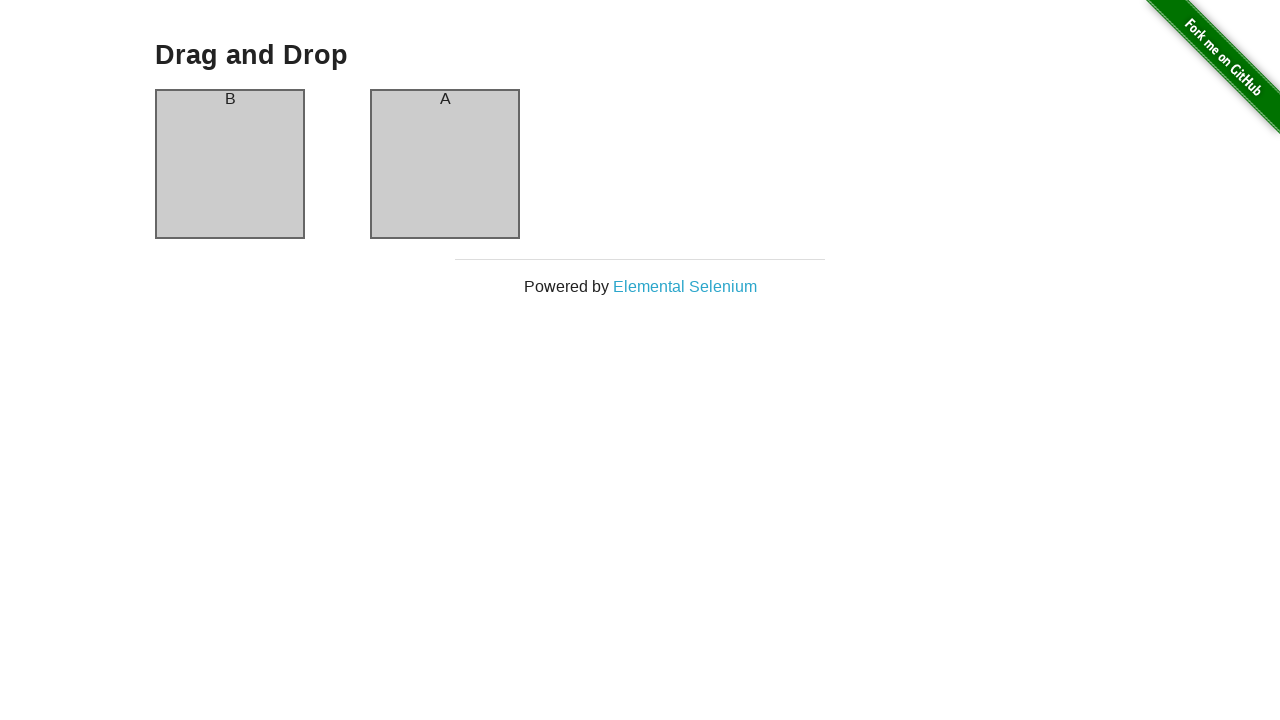